Tests the Apple Watch comparison page by selecting a watch model from the dropdown selector and waiting for the comparison table to load with the watch details.

Starting URL: https://www.apple.com/watch/compare/

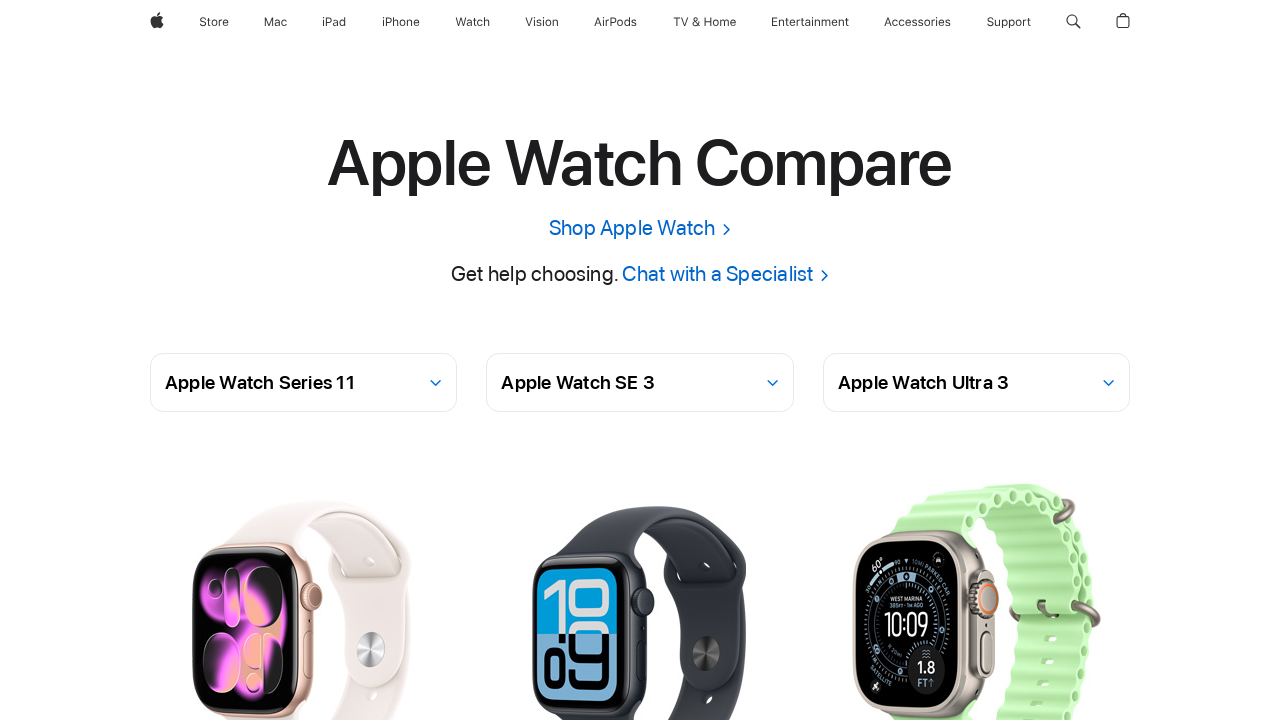

Waited for first watch selector dropdown to load
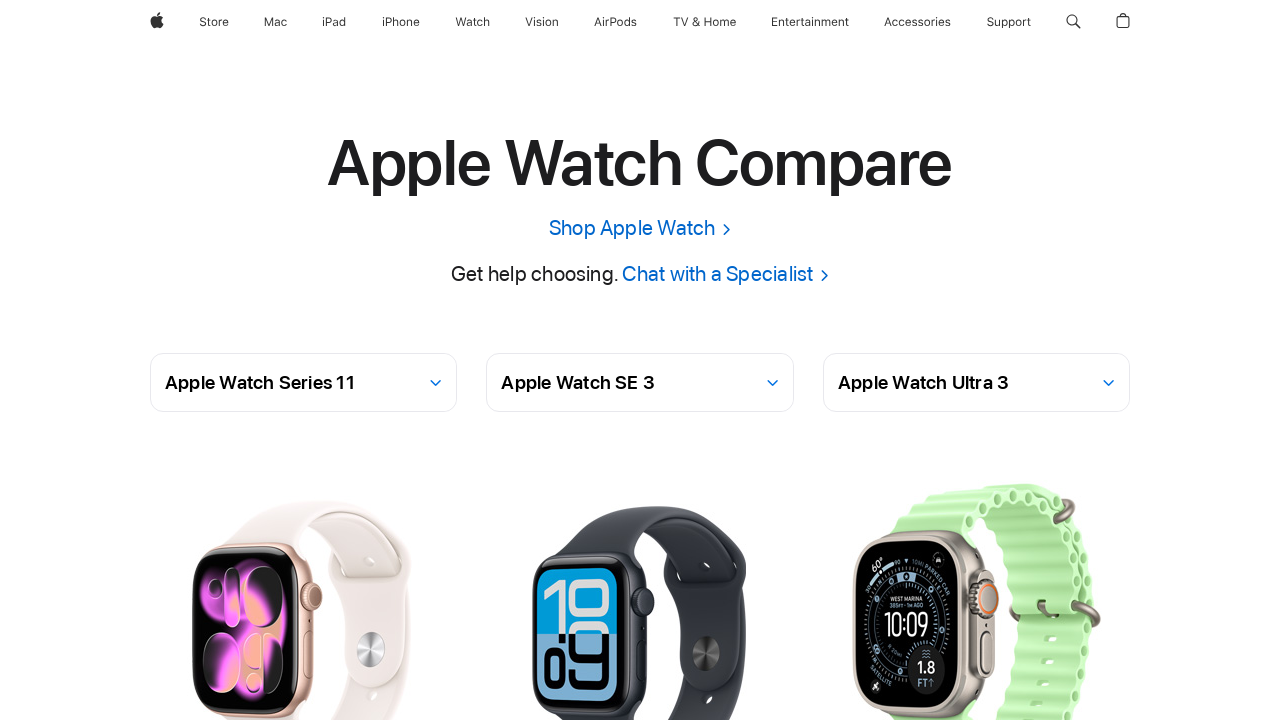

Located the watch selector dropdown element
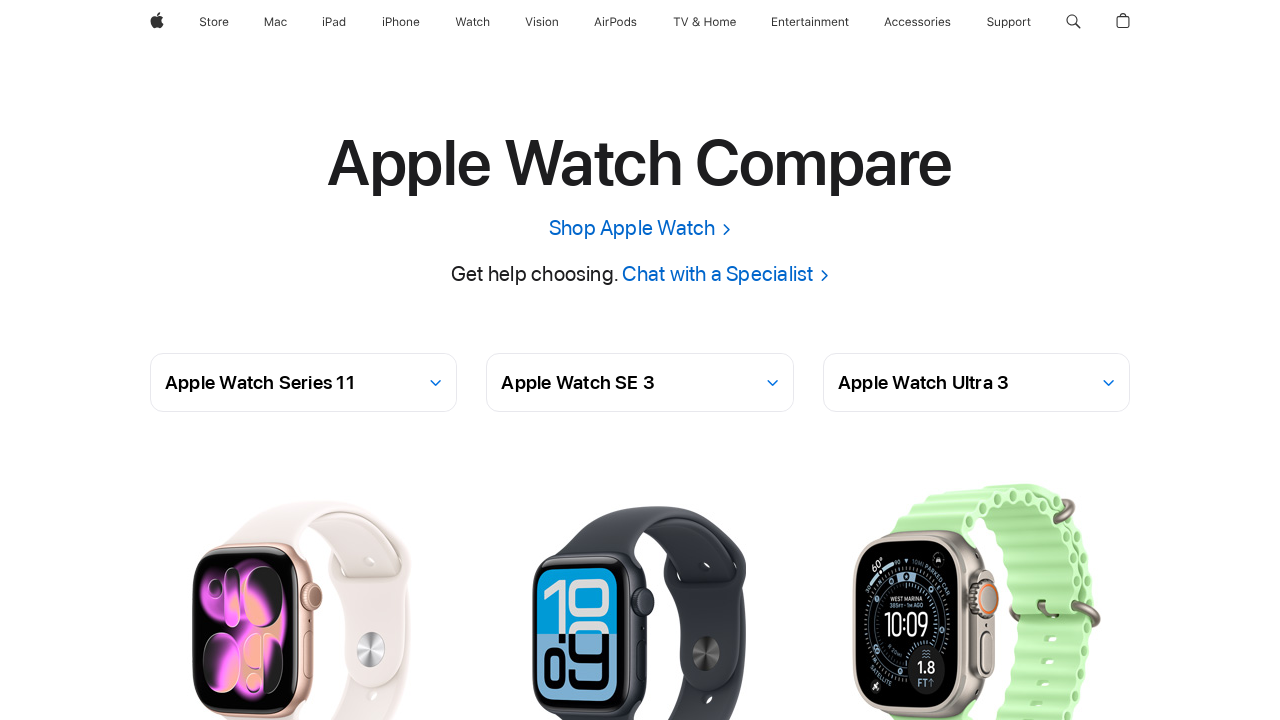

Selected 'Apple Watch Ultra 2' from the dropdown on #selector-0
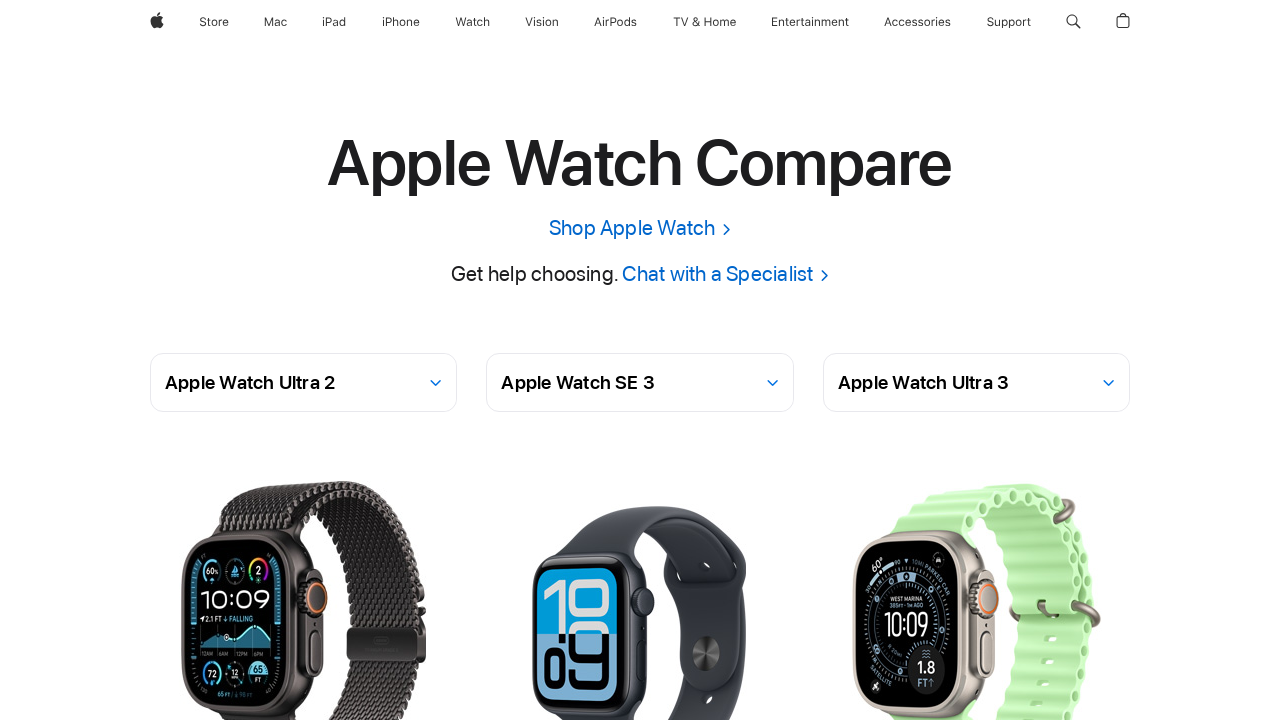

Comparison table loaded with watch details
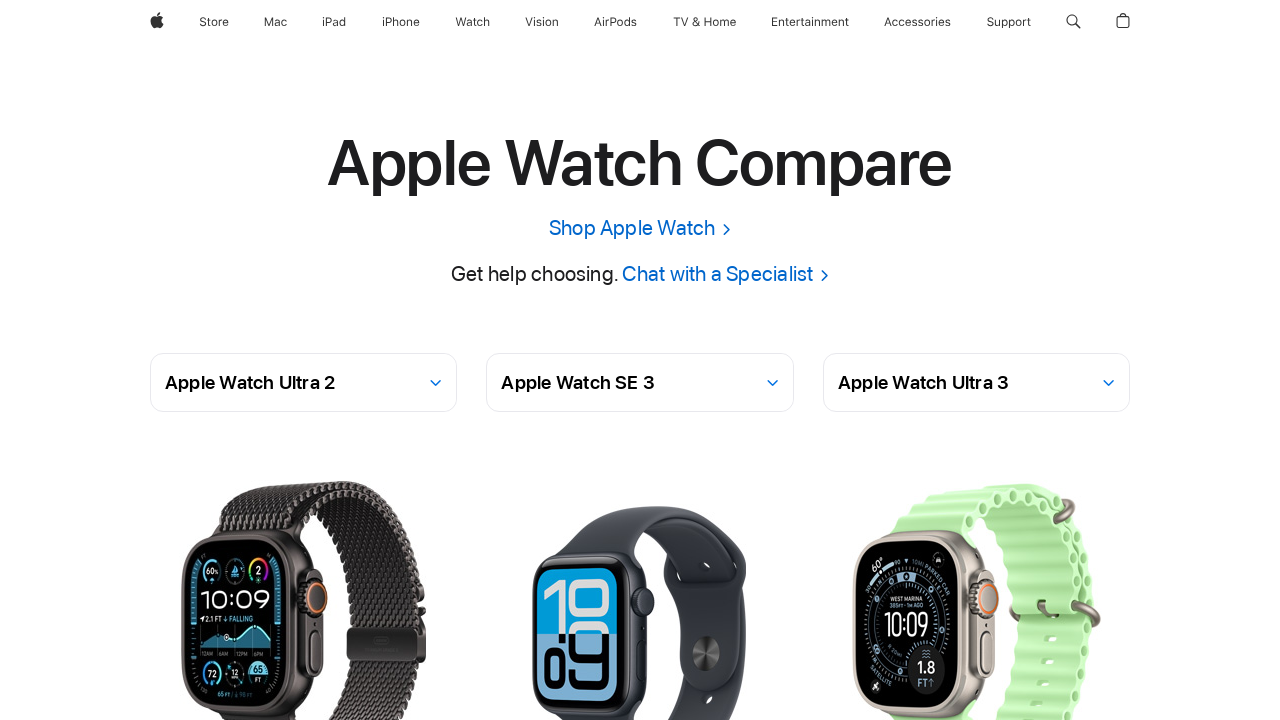

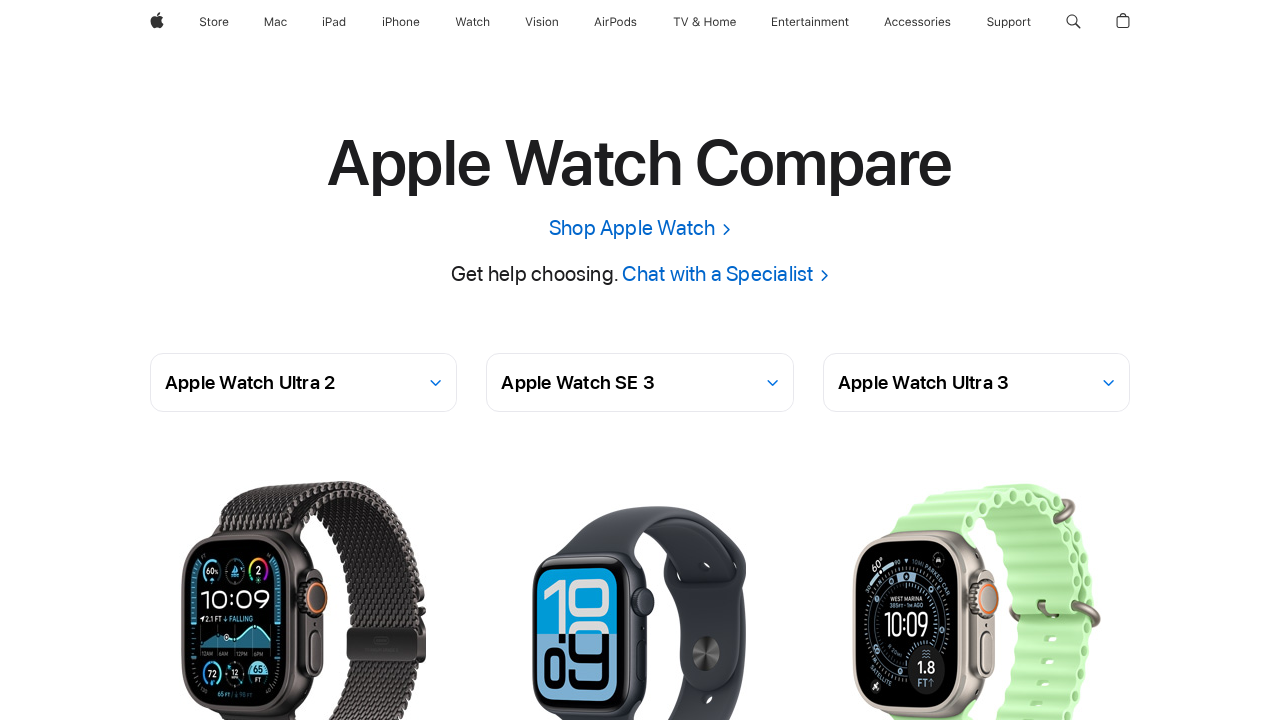